Tests the select dropdown functionality by selecting "Purple" from a color dropdown menu on the DemoQA select menu page

Starting URL: https://demoqa.com/select-menu

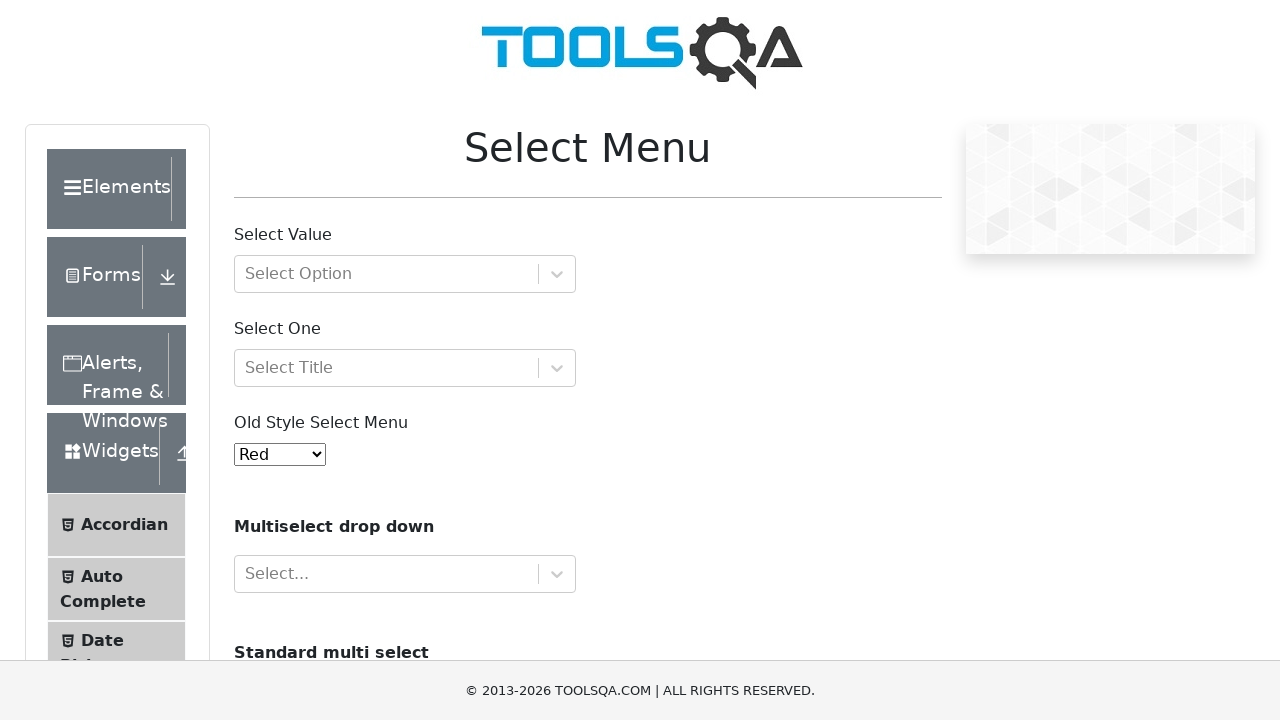

Navigated to DemoQA select menu page
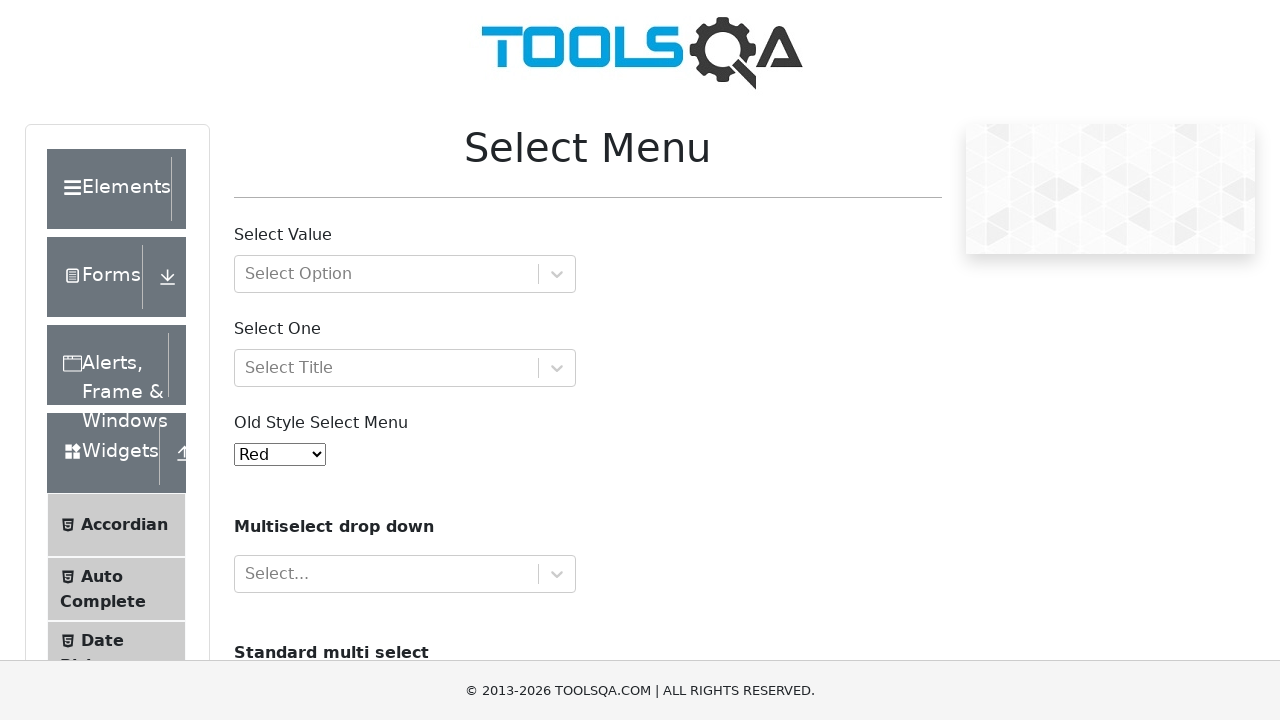

Selected 'Purple' from the old style select dropdown on select#oldSelectMenu
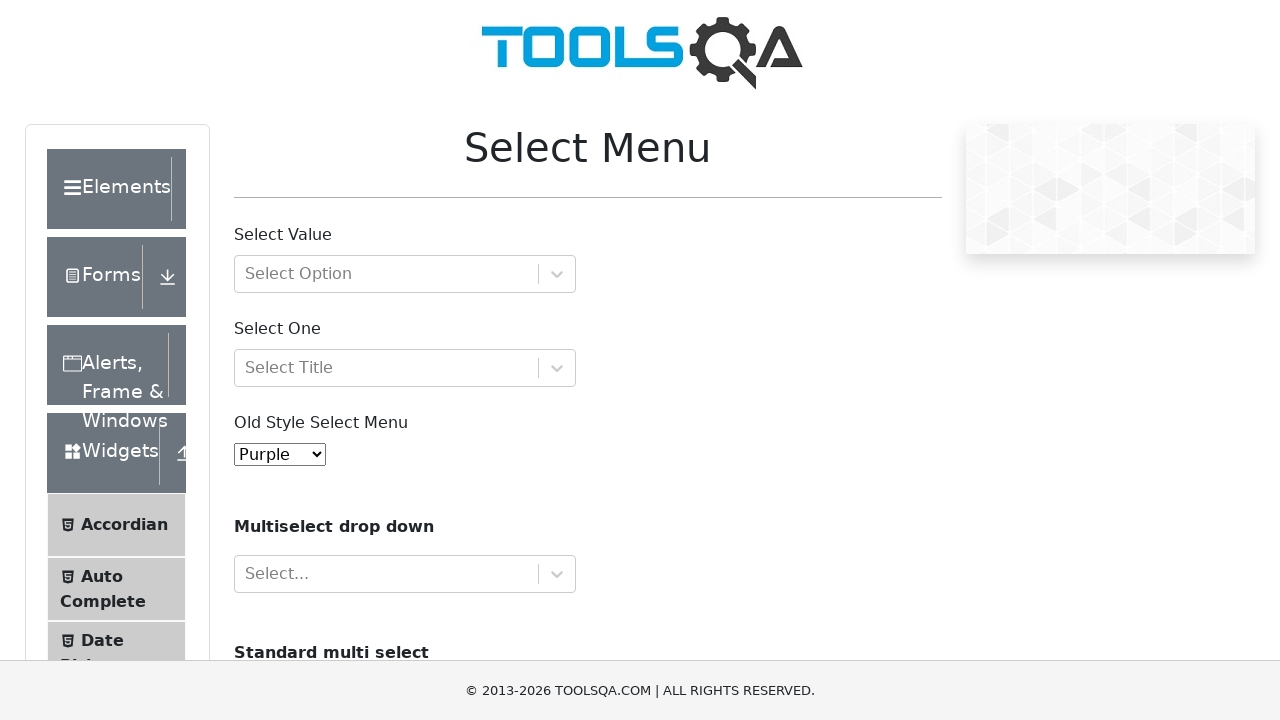

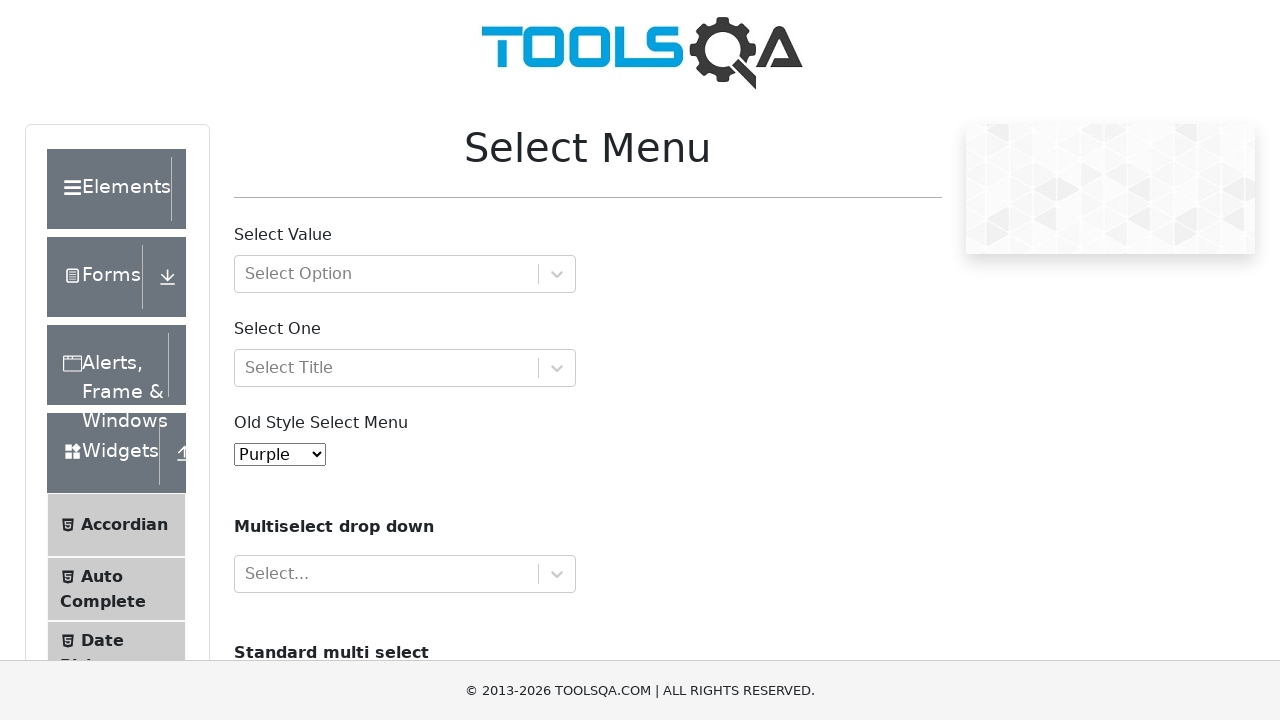